Tests confirmation alert handling by clicking a button to trigger an alert, reading its text, and dismissing it

Starting URL: https://letcode.in/alert

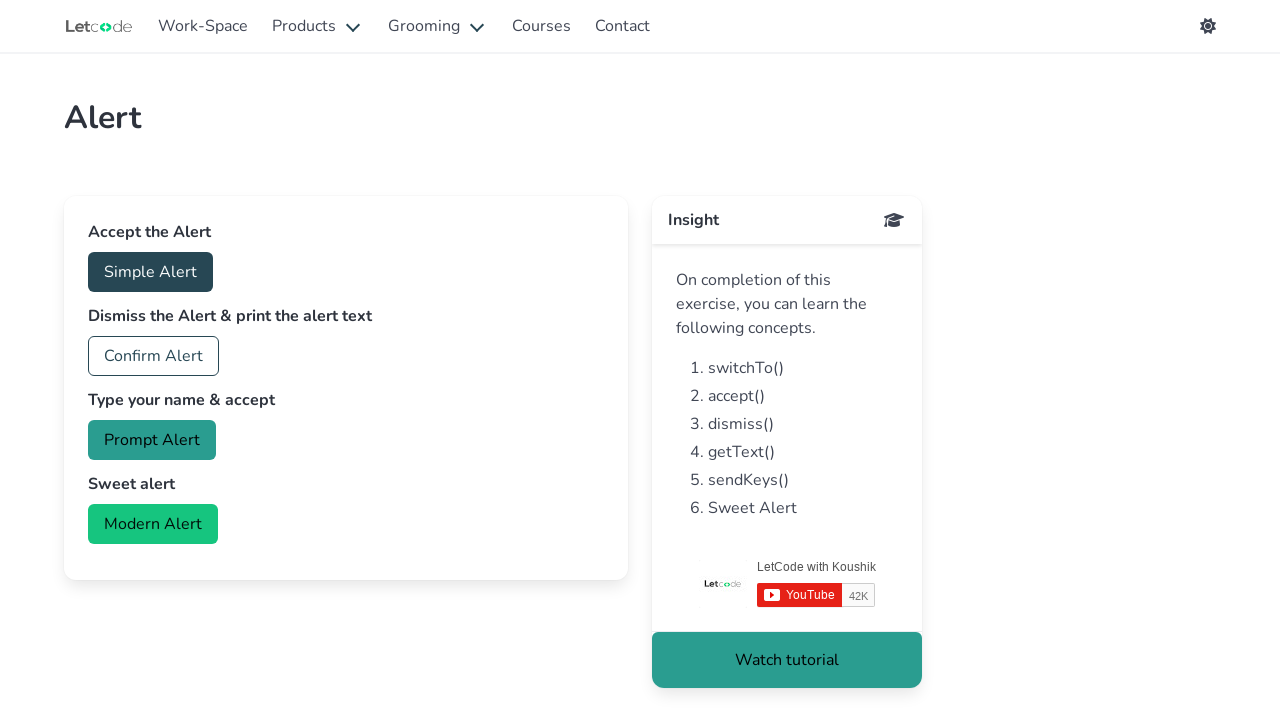

Clicked confirm button to trigger confirmation alert at (154, 356) on #confirm
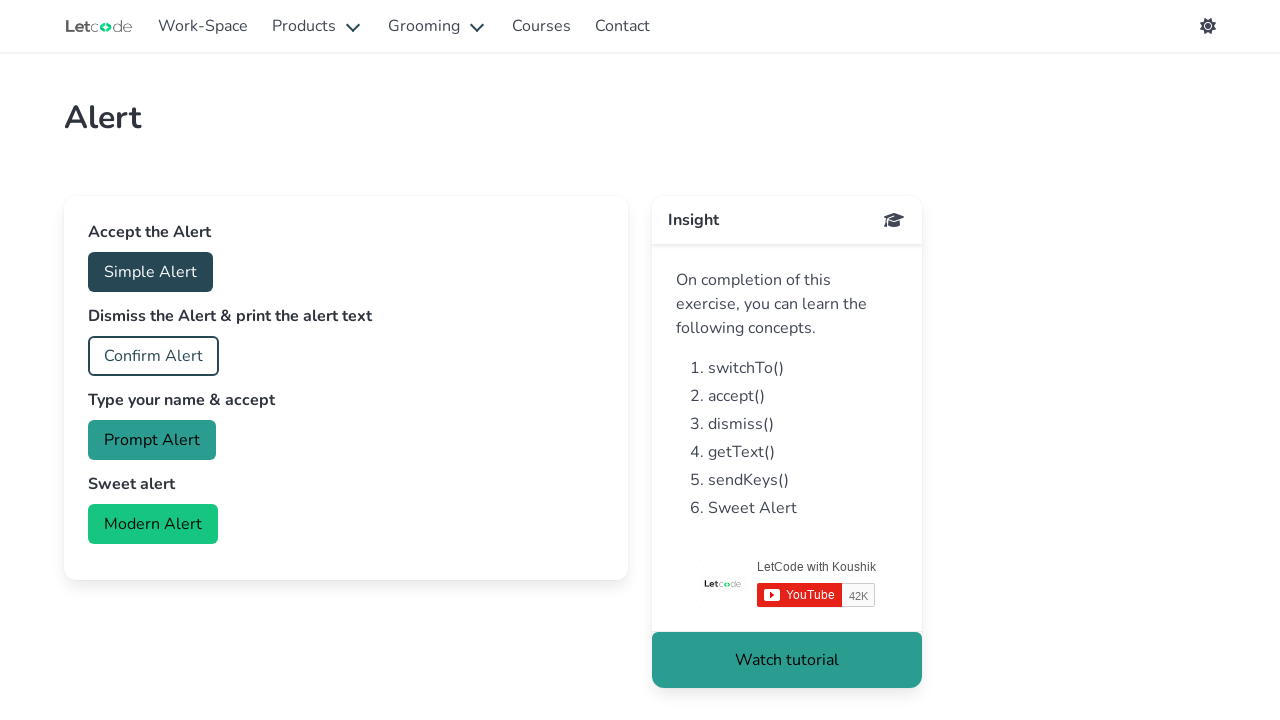

Set up dialog handler to dismiss alerts
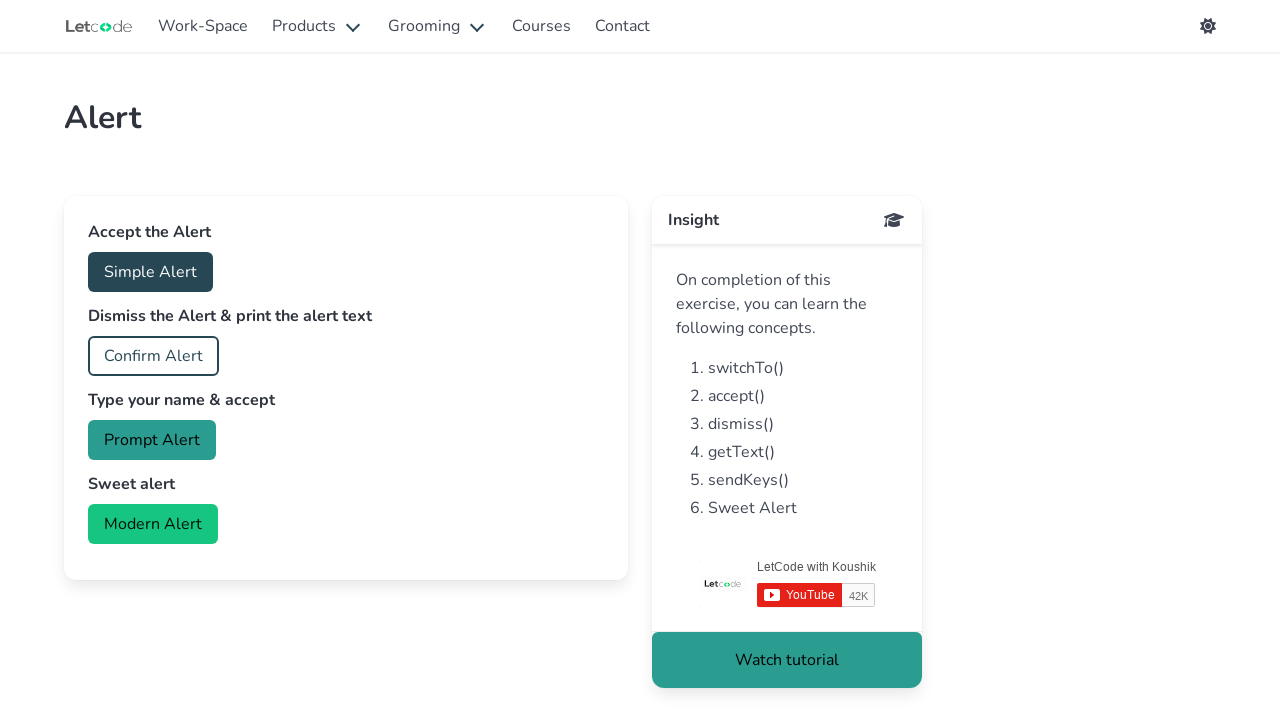

Clicked confirm button to trigger and dismiss confirmation alert at (154, 356) on #confirm
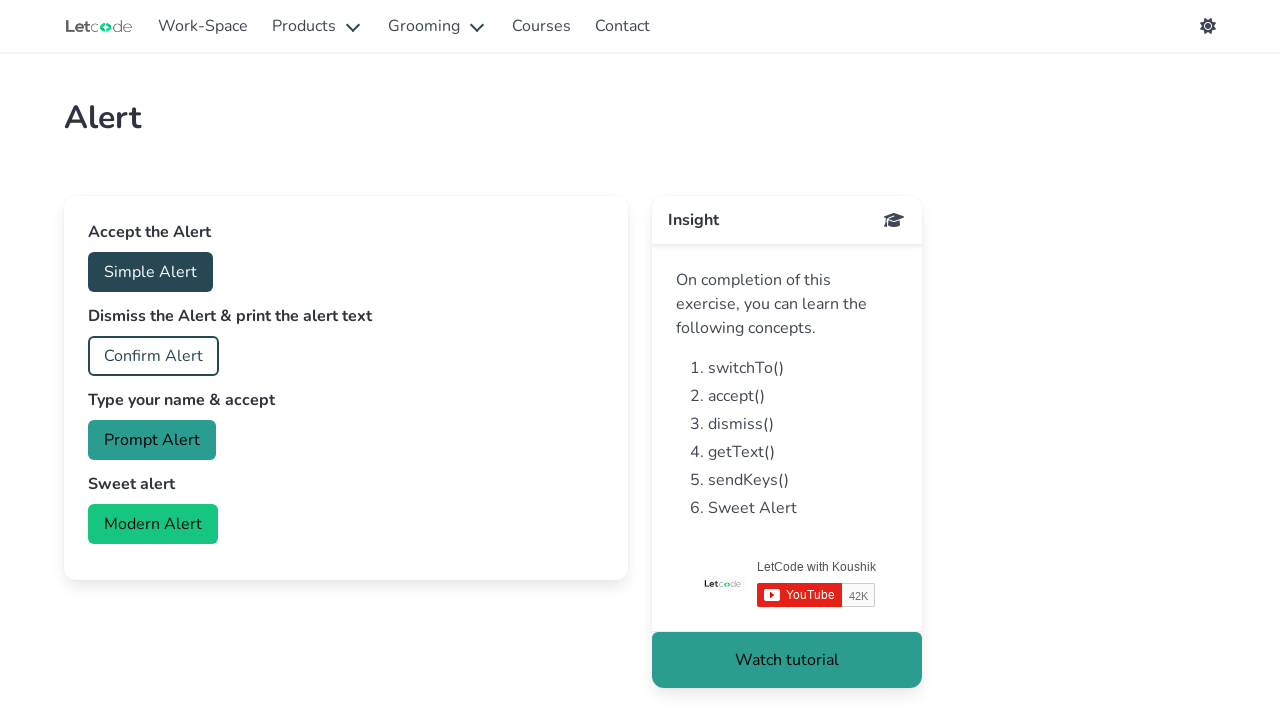

Retrieved button text after alert dismissal: 'Confirm Alert'
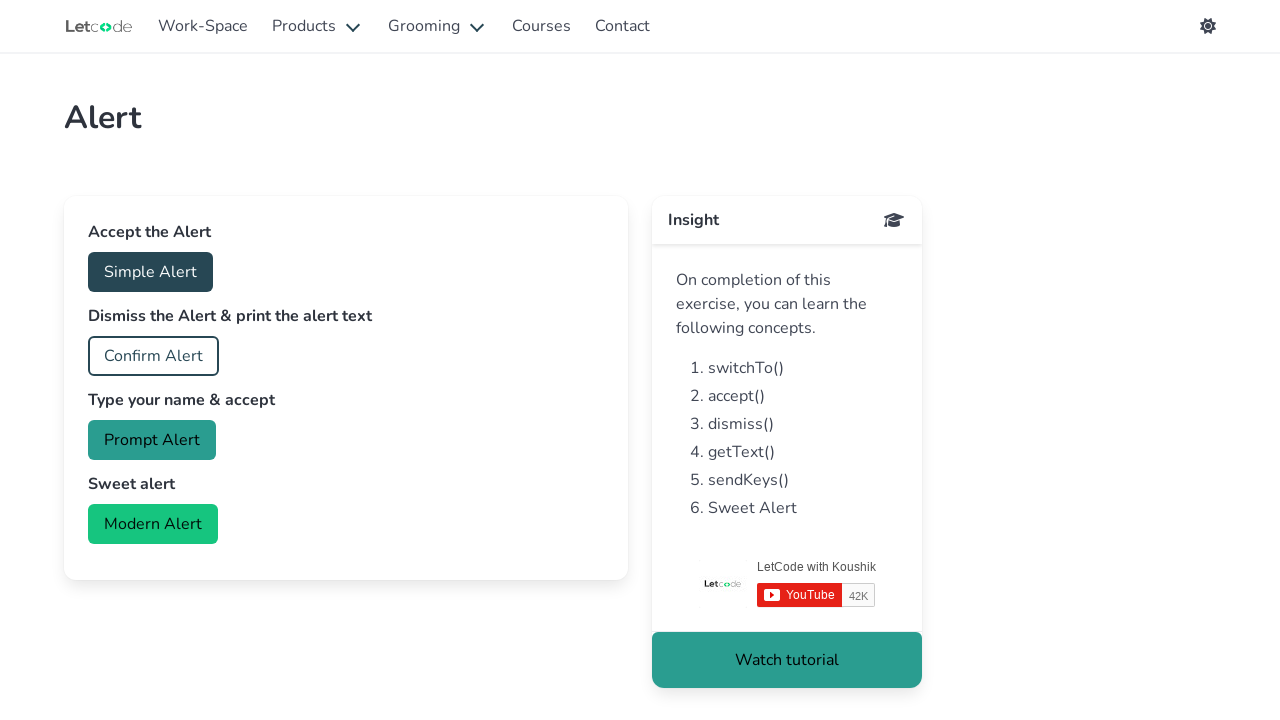

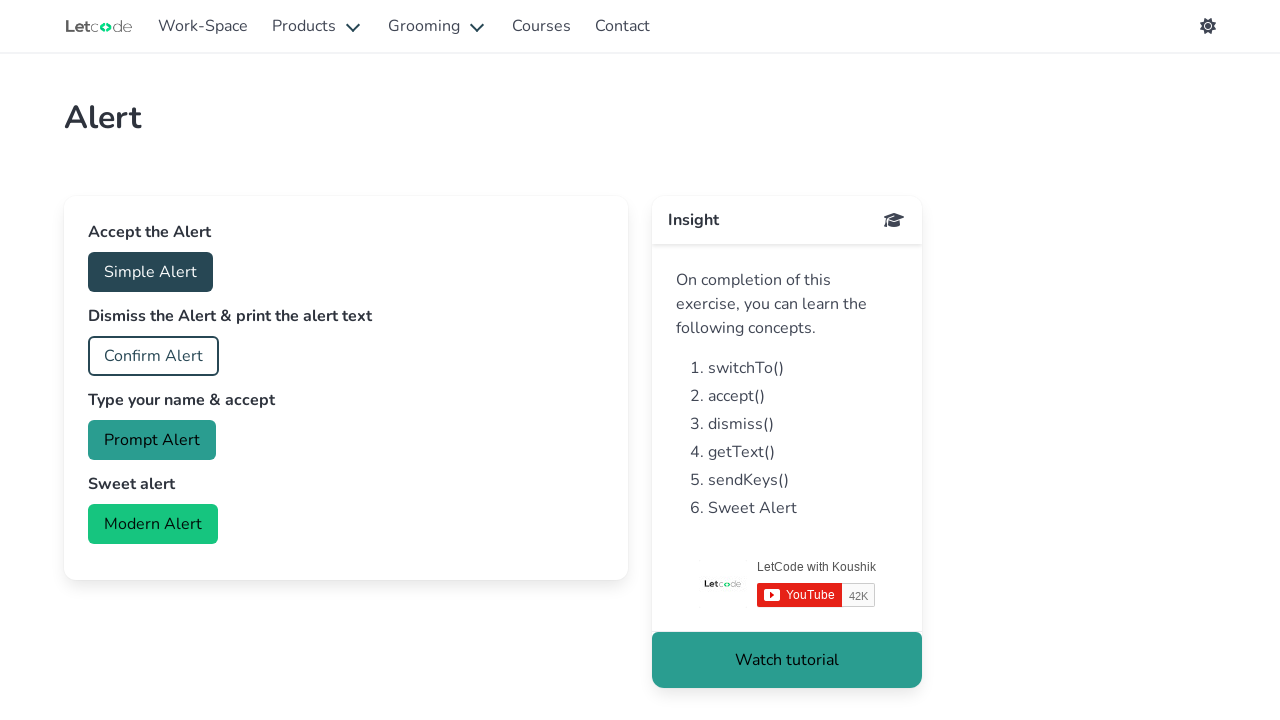